Navigates to a bit.ly shortened URL and verifies the page loads successfully

Starting URL: https://bit.ly/3CPQ4B7

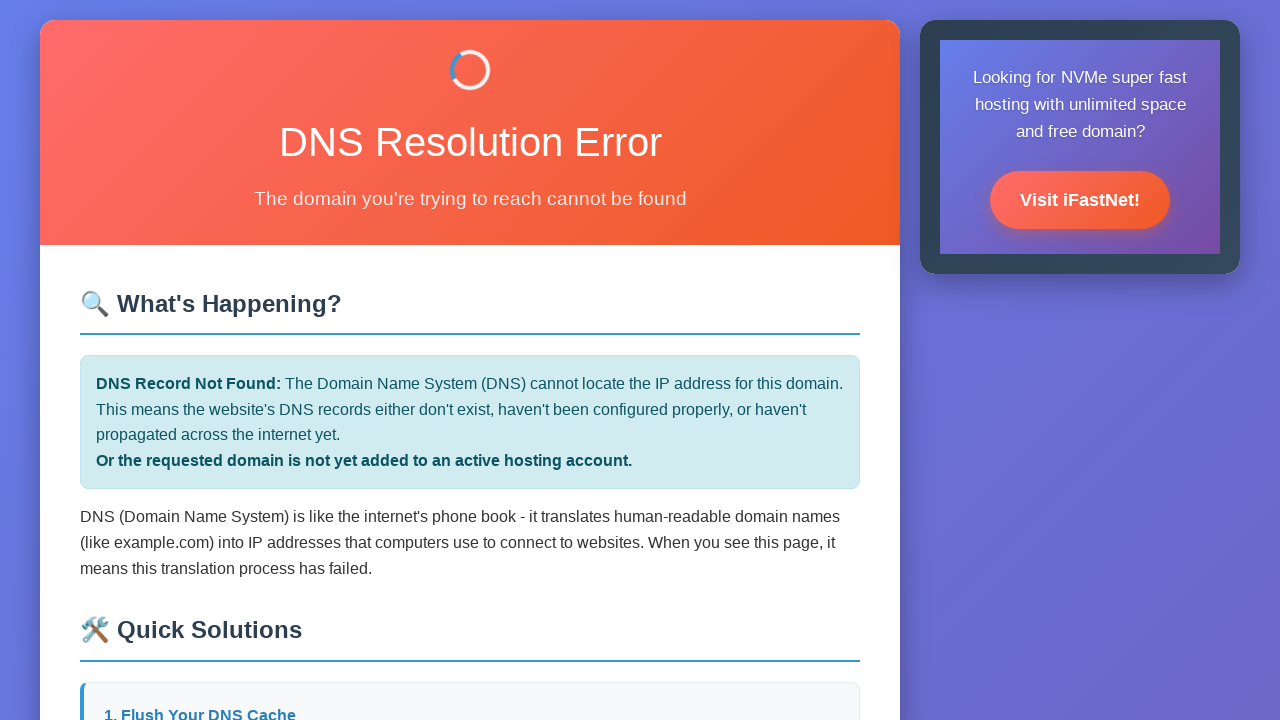

Waited for page to reach networkidle state after redirect from bit.ly shortened URL
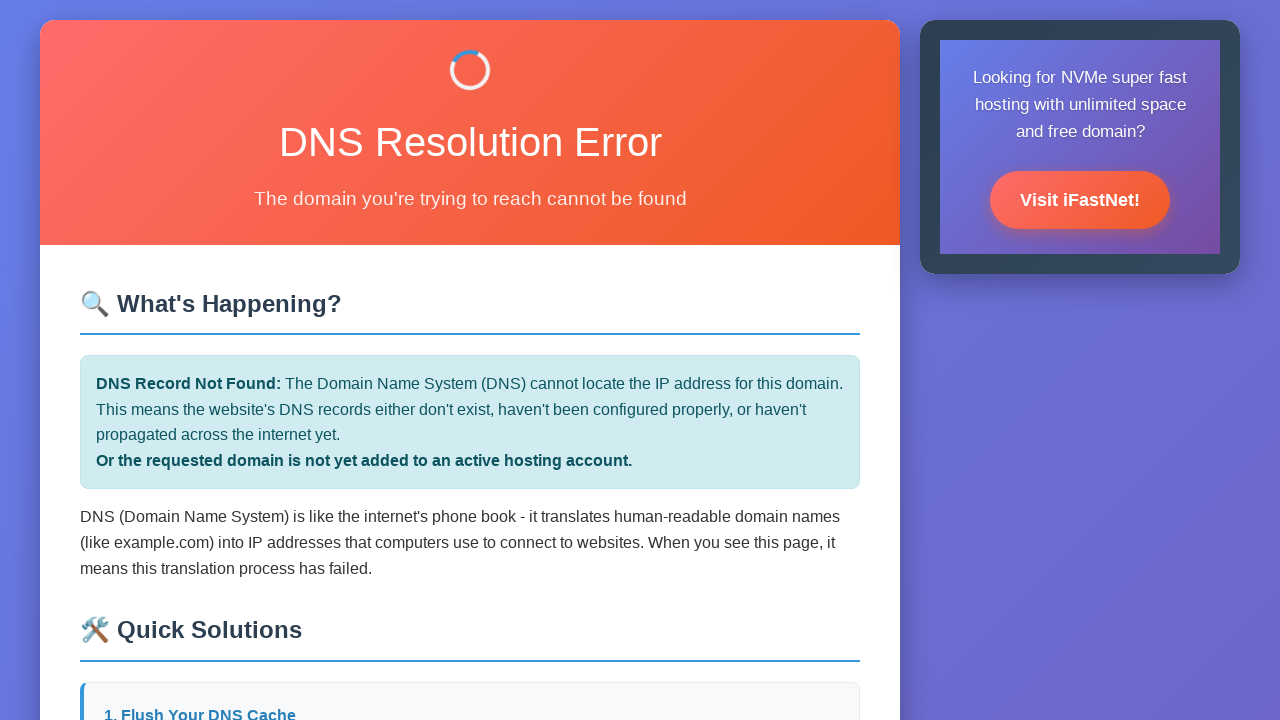

Verified page loaded successfully by confirming document title exists
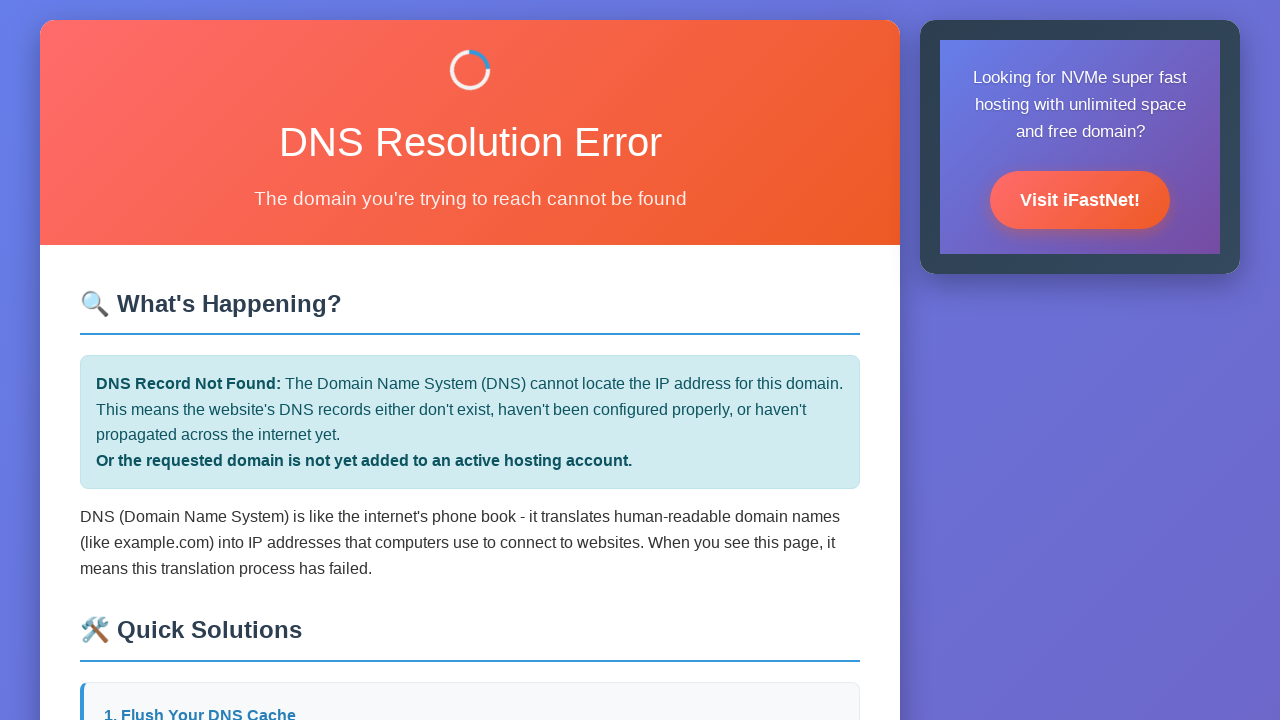

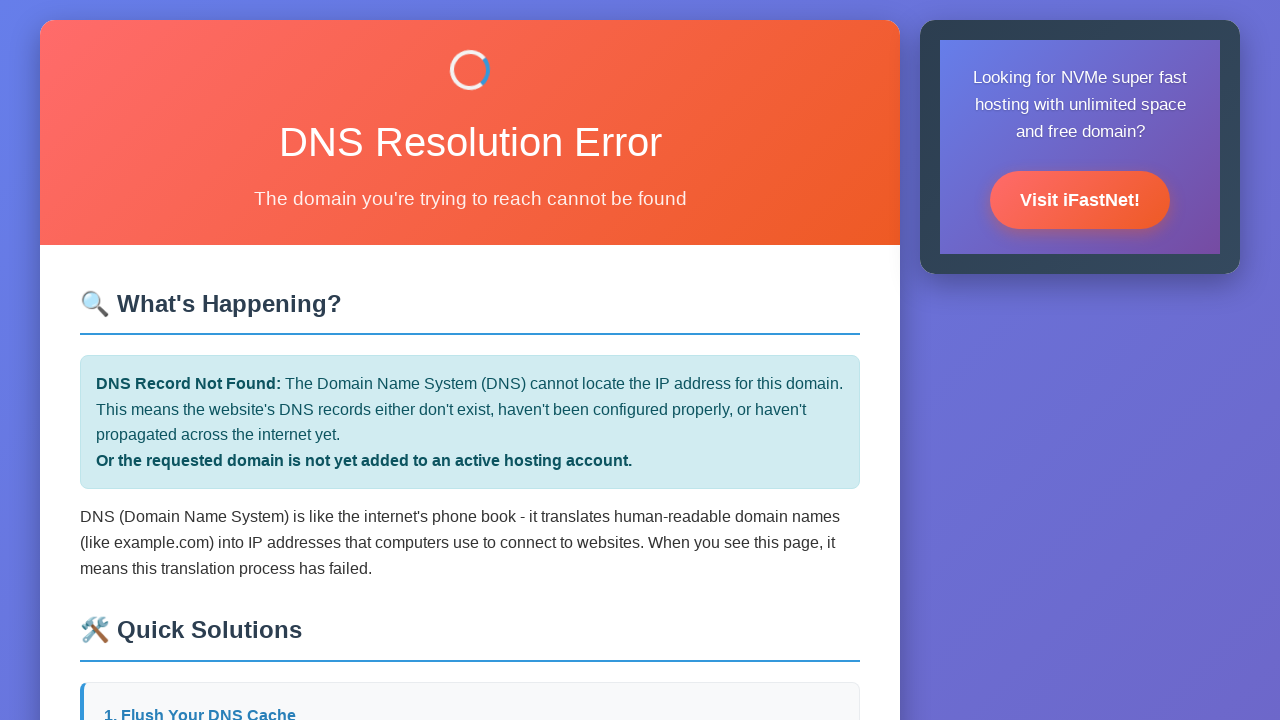